Performs a drag and drop action from the draggable element to a specific offset position

Starting URL: https://crossbrowsertesting.github.io/drag-and-drop

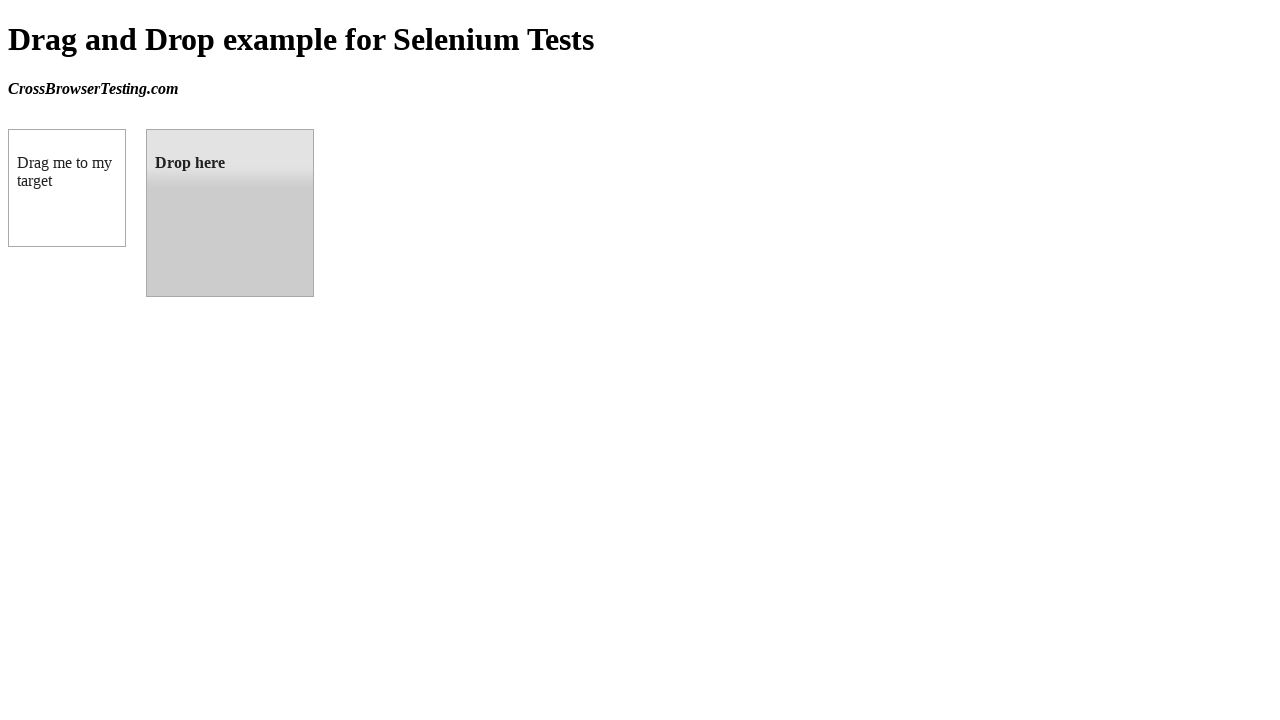

Navigated to drag and drop test page
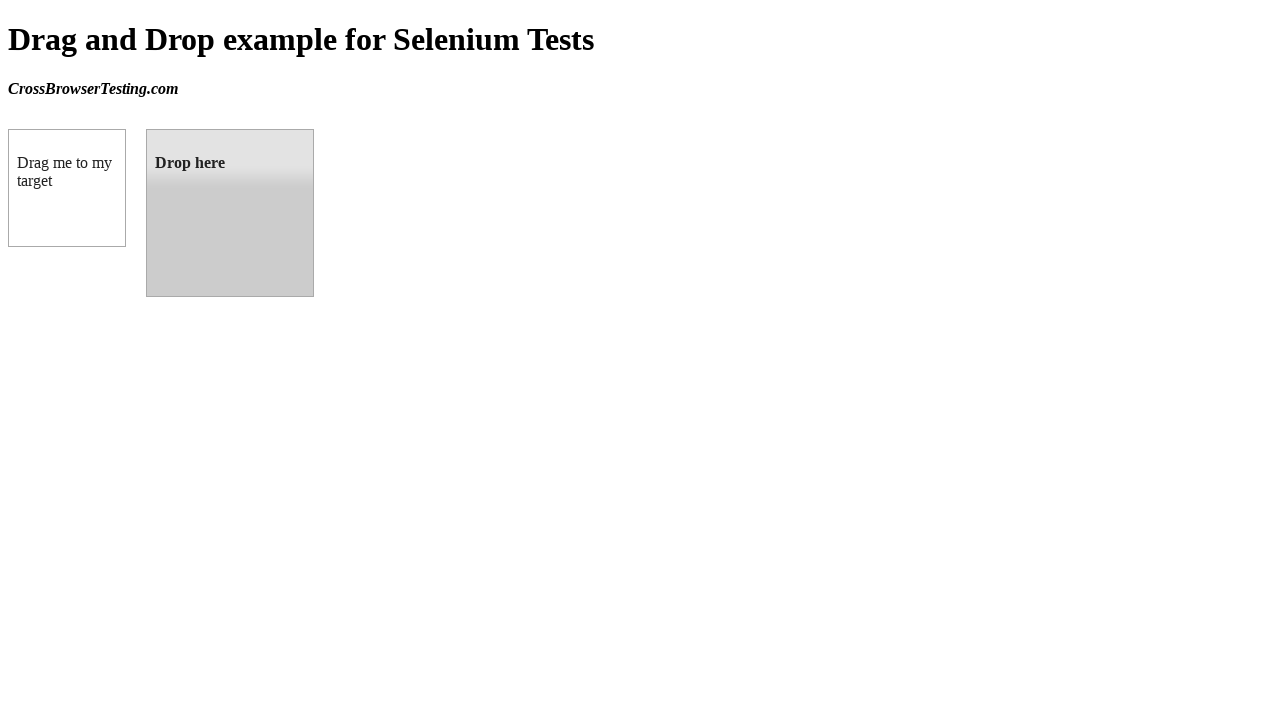

Located draggable element
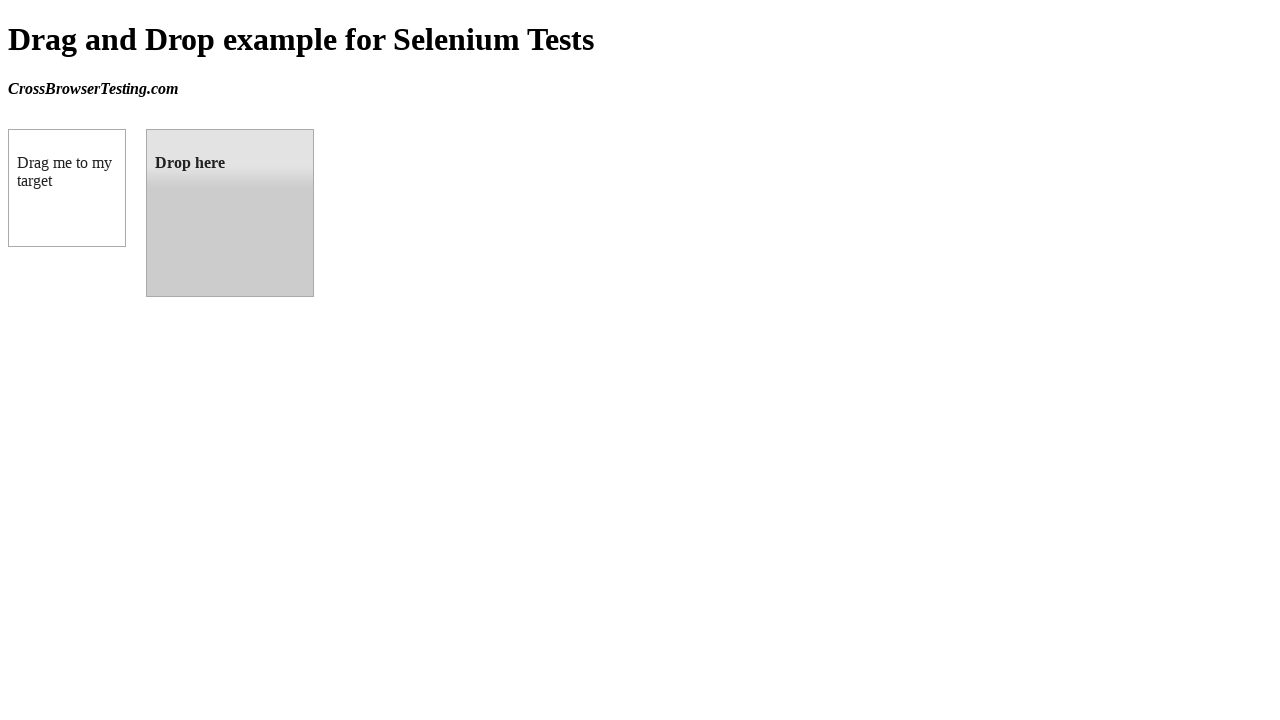

Located droppable element
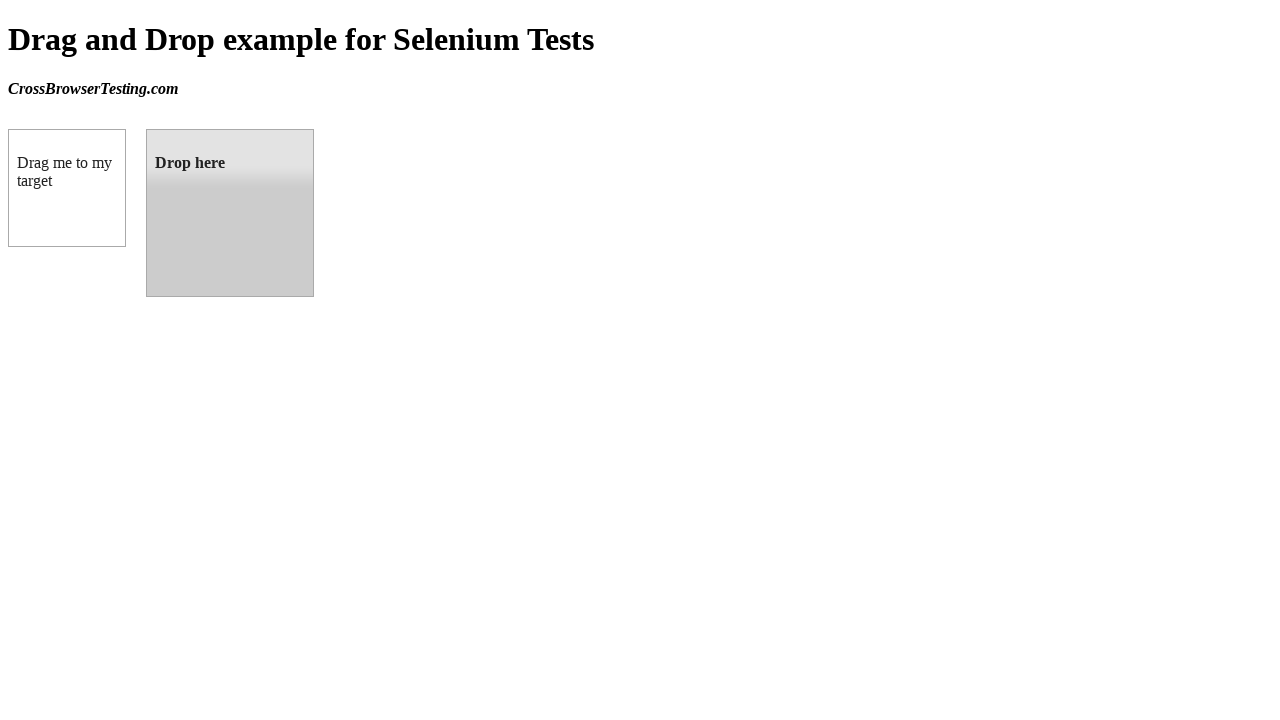

Retrieved target element bounding box
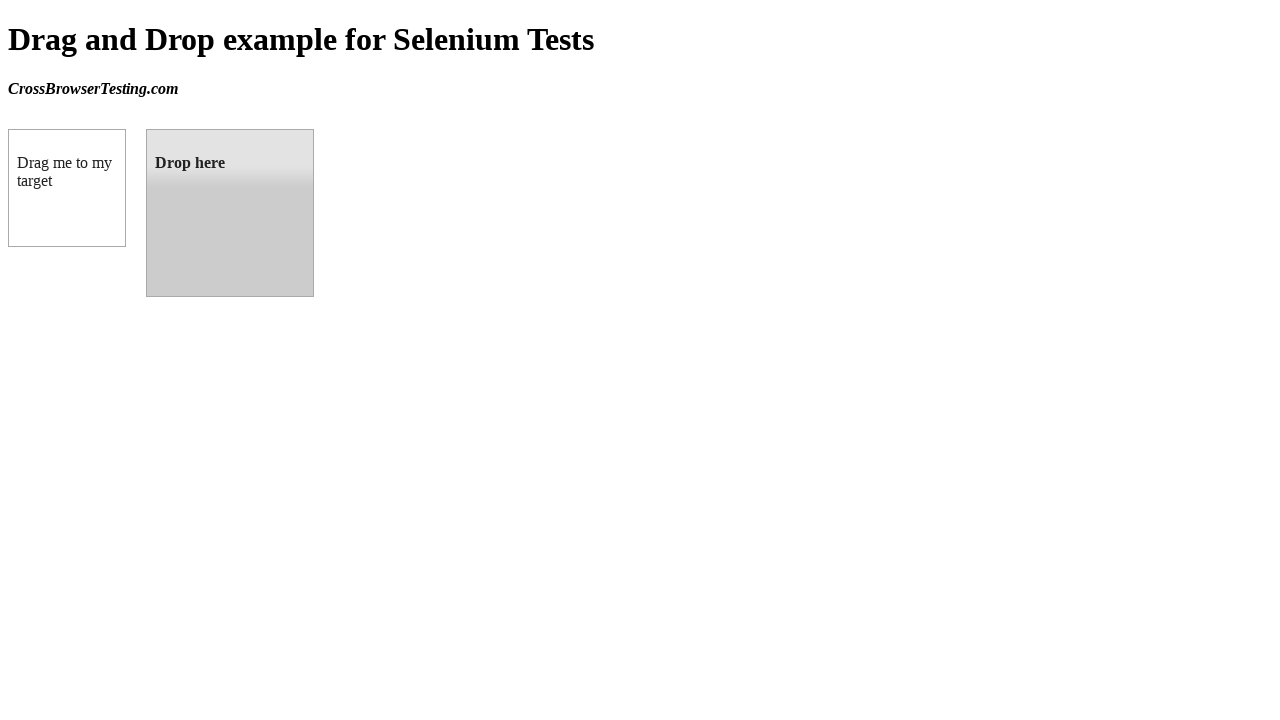

Performed drag and drop action from draggable element to droppable element at (230, 213)
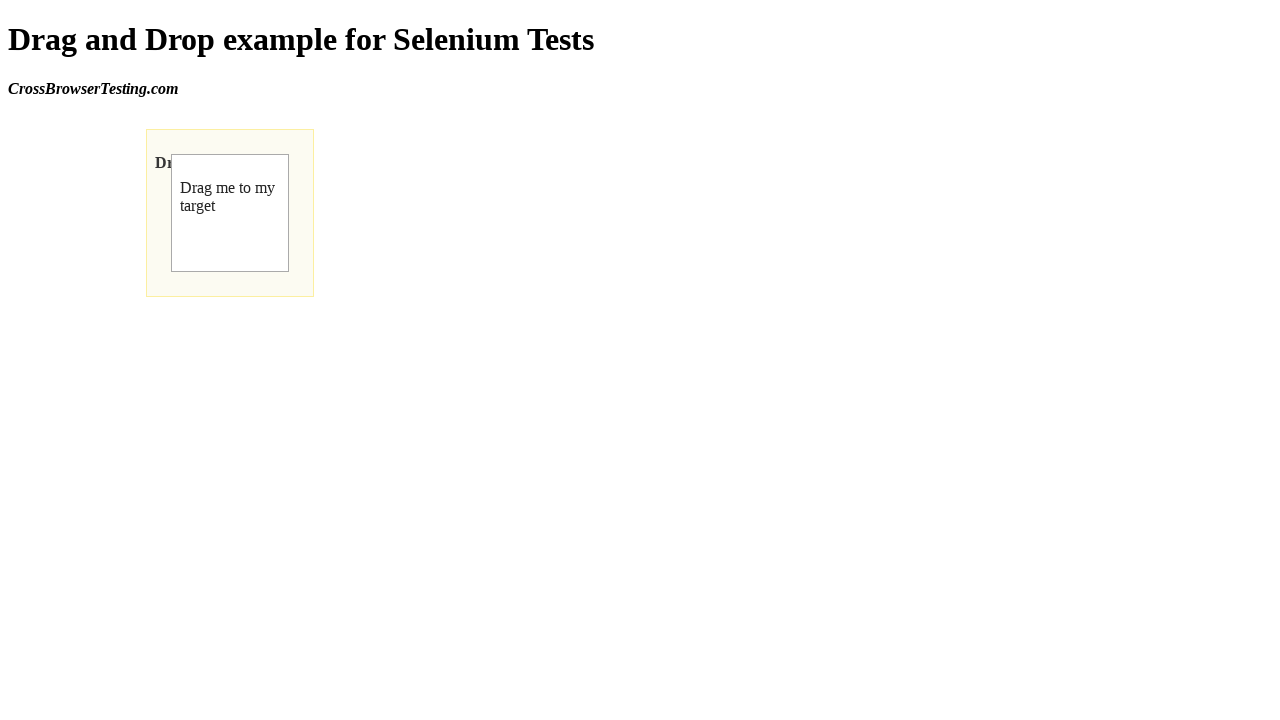

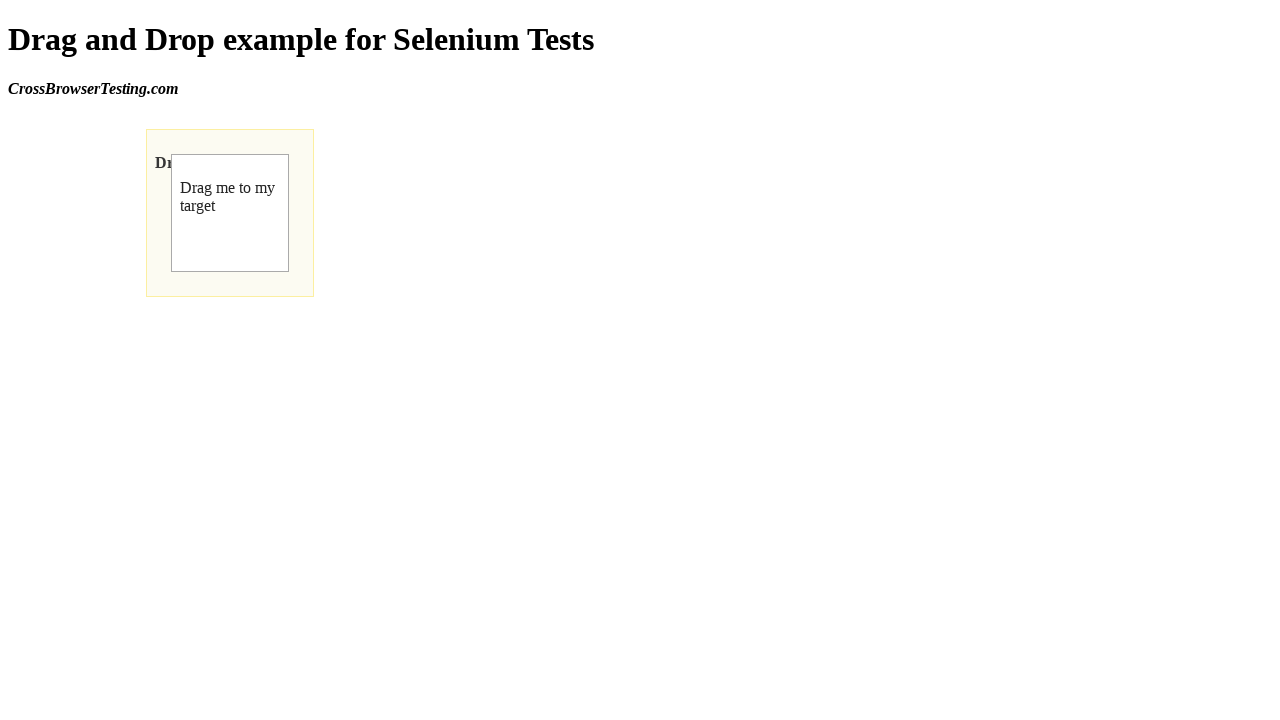